Tests filling out a simple form with personal information (first name, last name, city, country) and submitting it by clicking a button.

Starting URL: http://suninjuly.github.io/simple_form_find_task.html

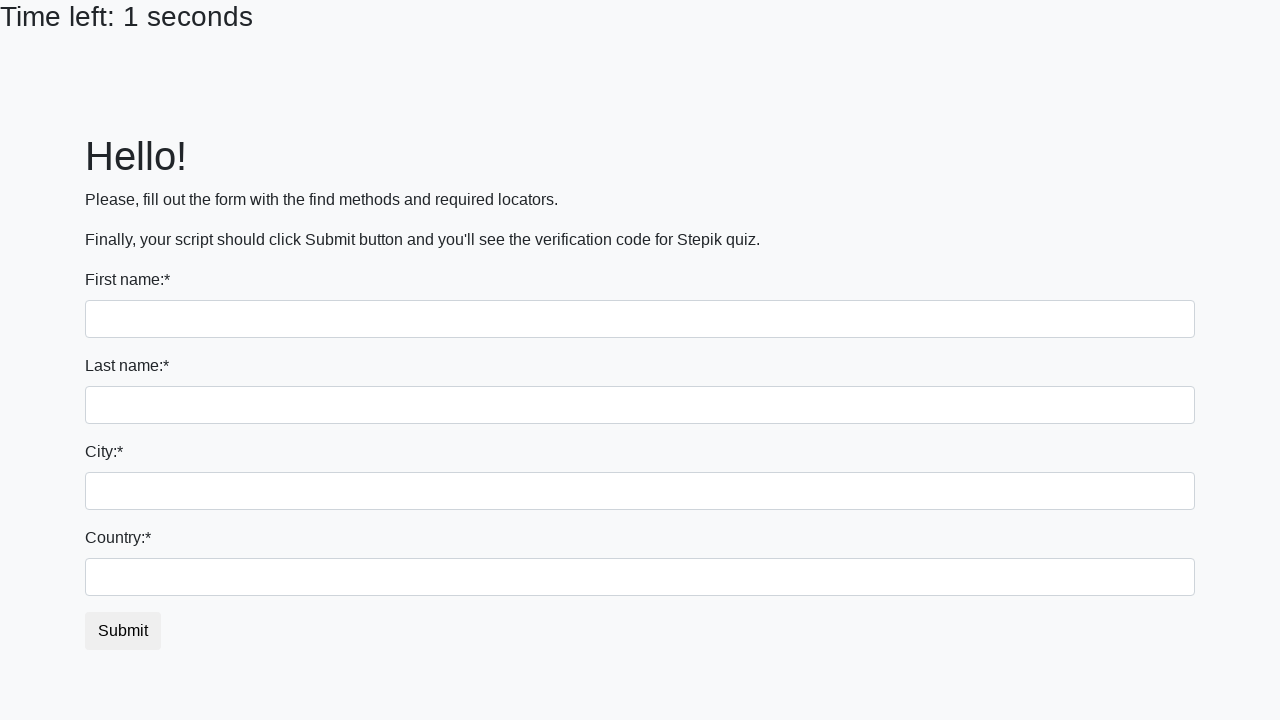

Filled first name field with 'Ivan' on .form-control[name='first_name']
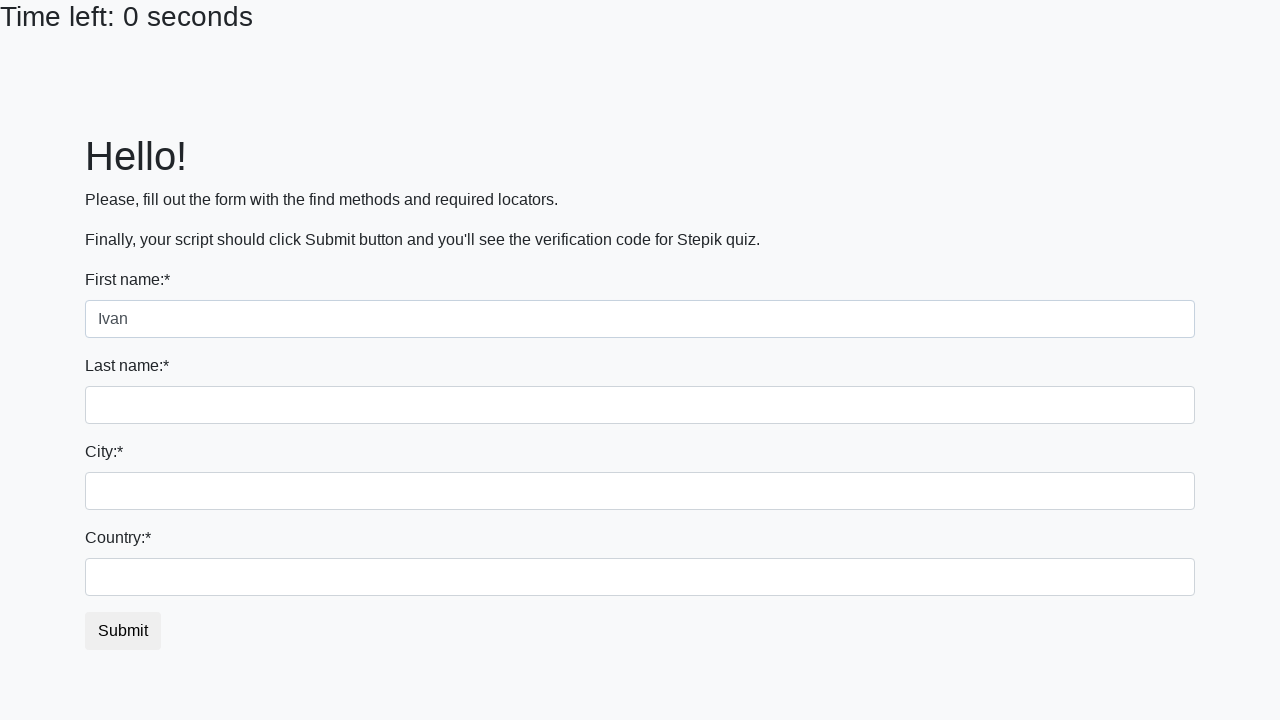

Filled last name field with 'Petrov' on input[name='last_name']
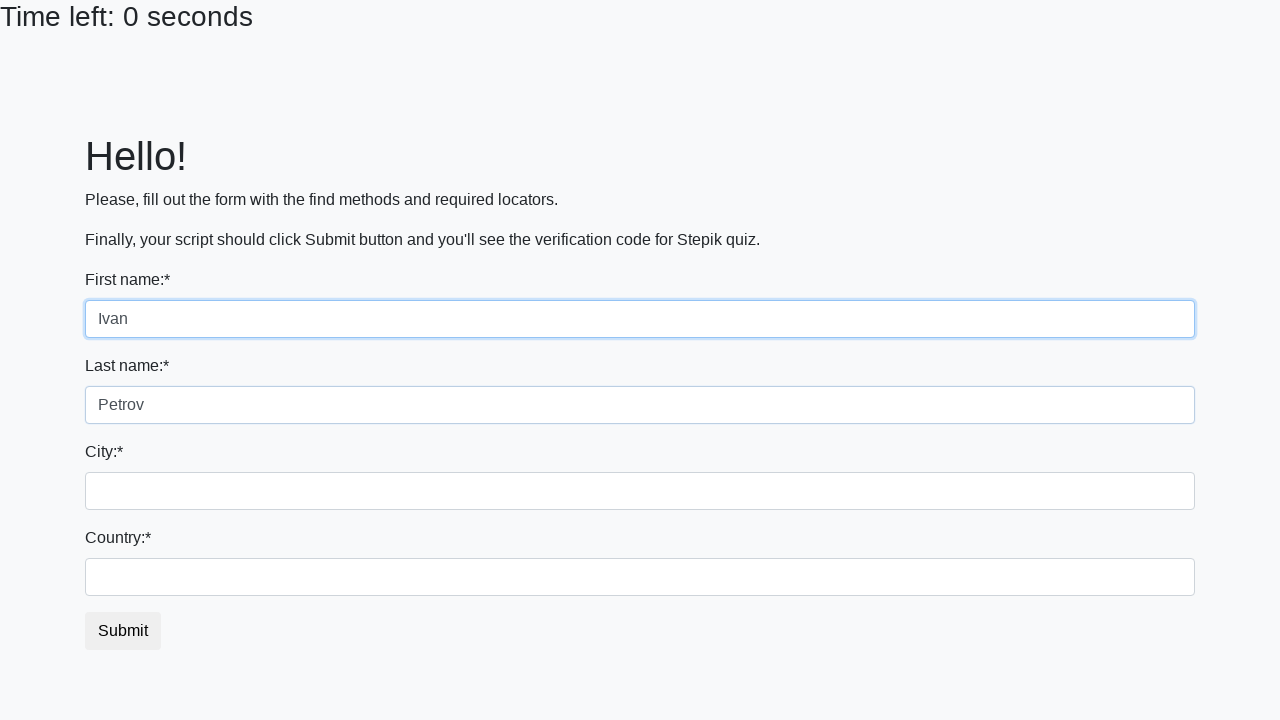

Filled city field with 'Smolensk' on .city
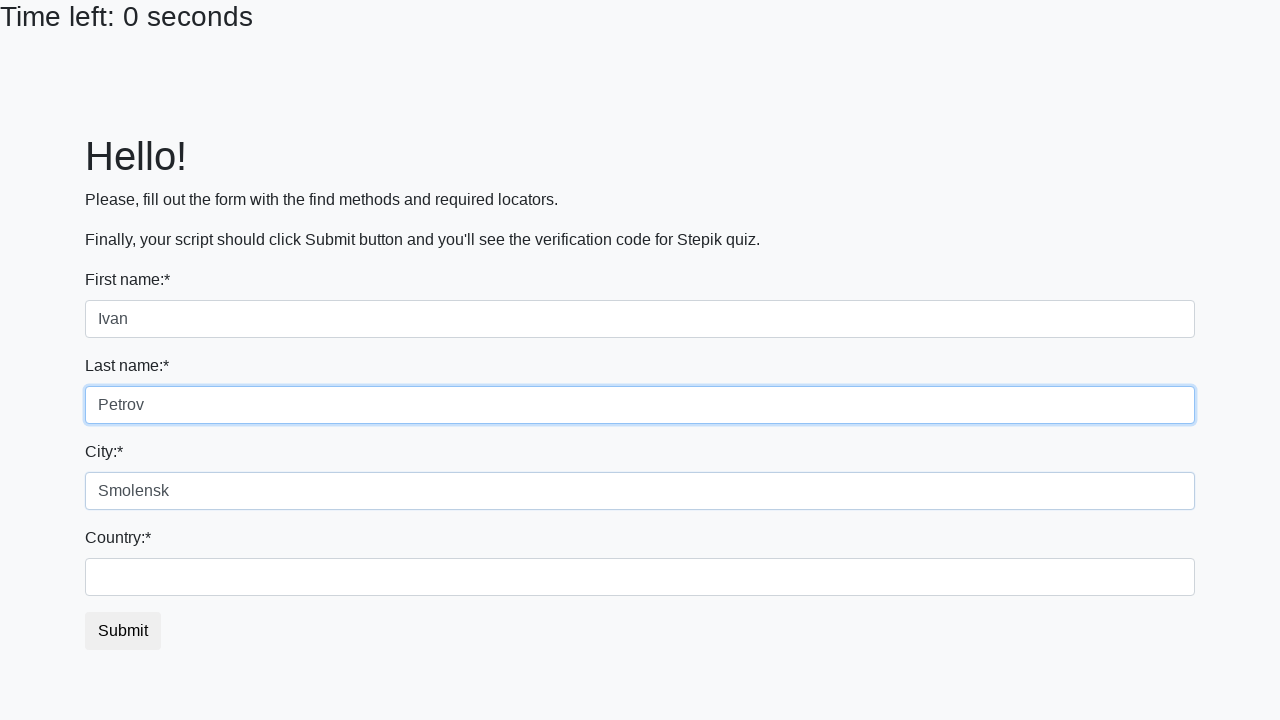

Filled country field with 'Russia' on #country
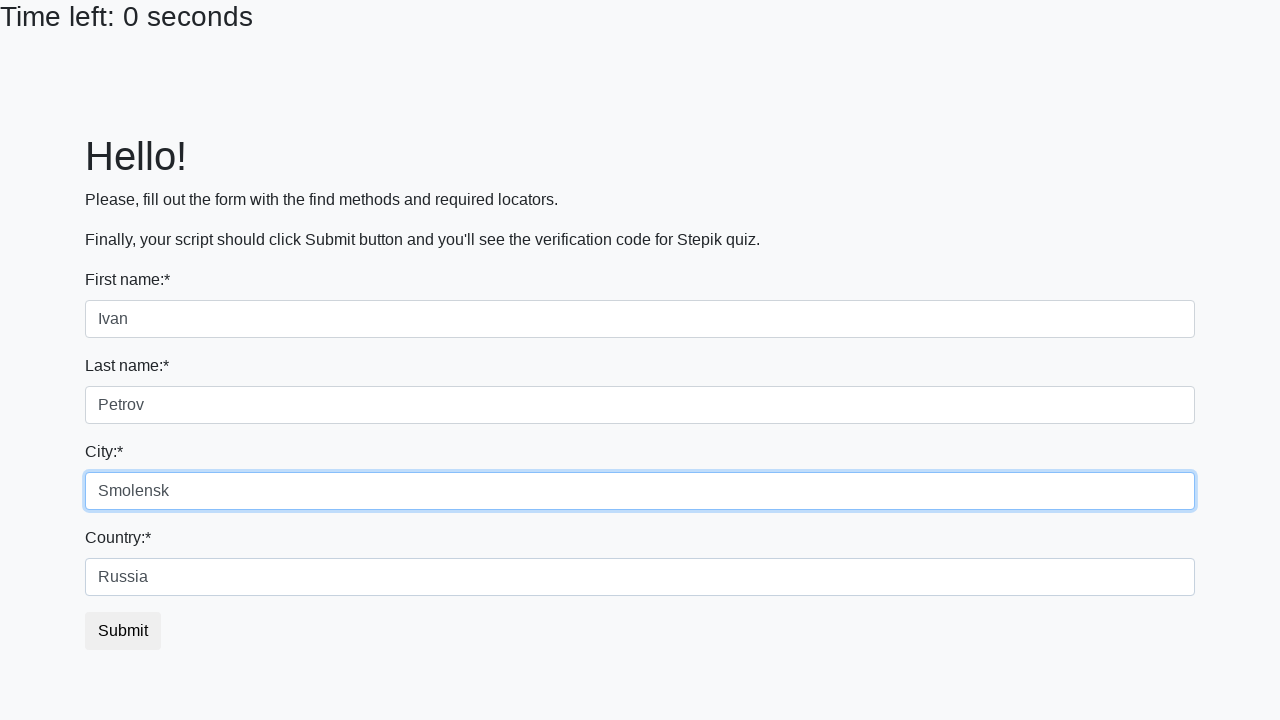

Clicked submit button to submit the form at (123, 631) on button.btn
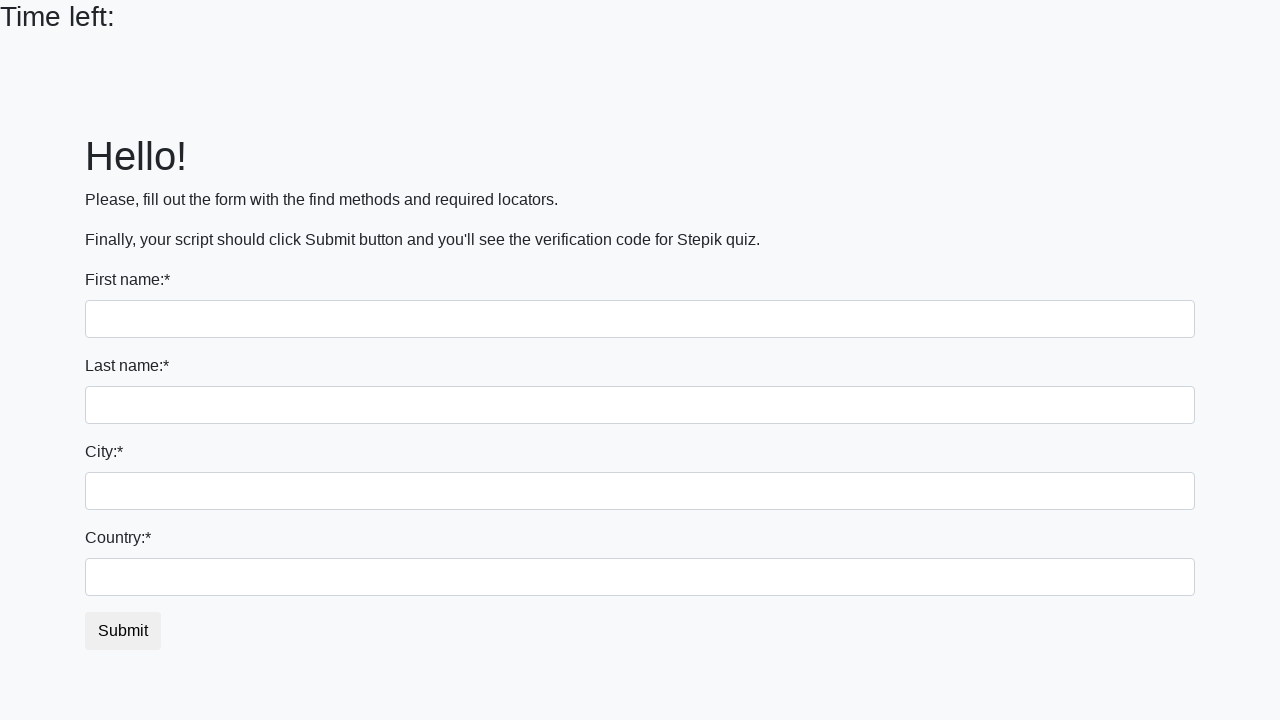

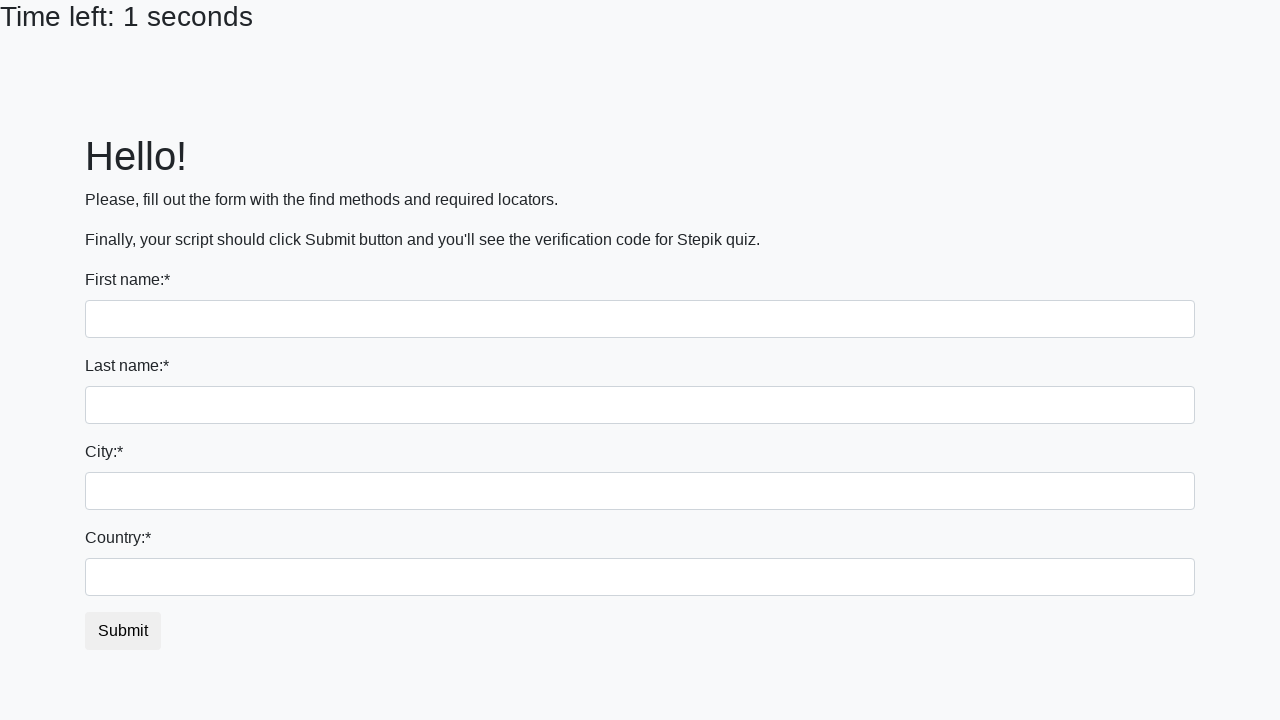